Tests double-click functionality on a button and verifies the resulting text message

Starting URL: https://automationfc.github.io/basic-form/index.html

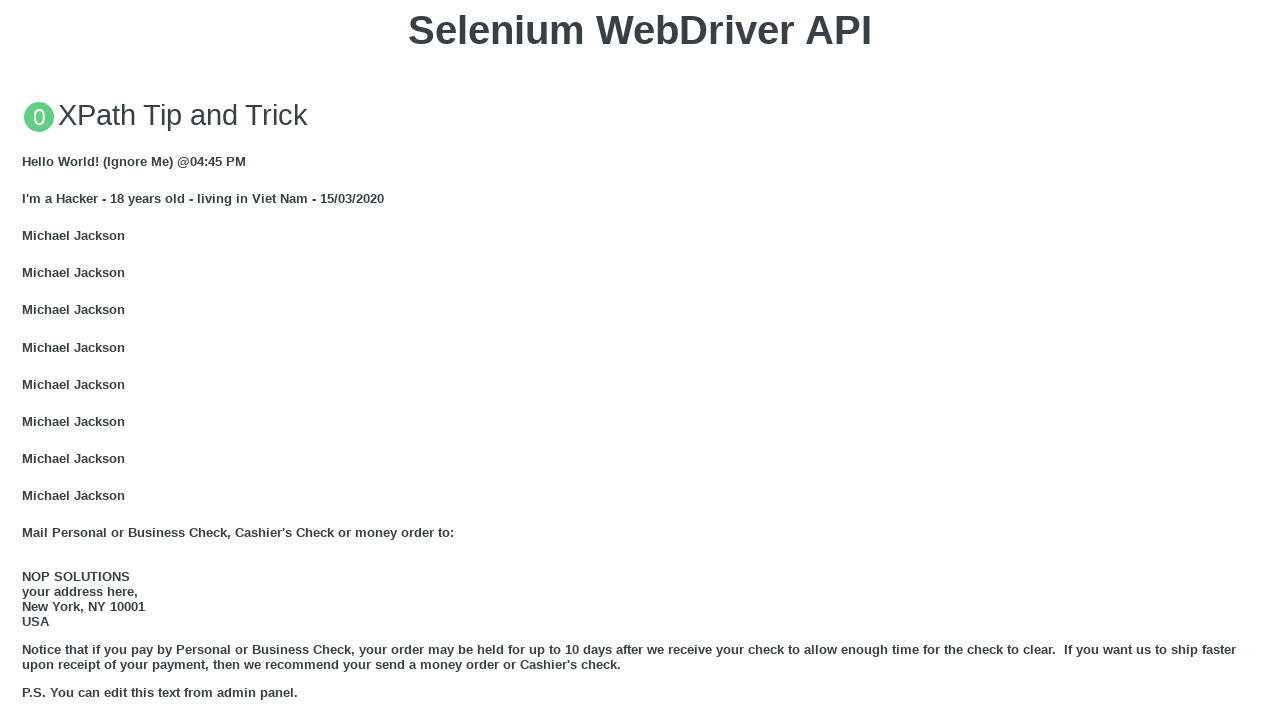

Located the 'Double click me' button
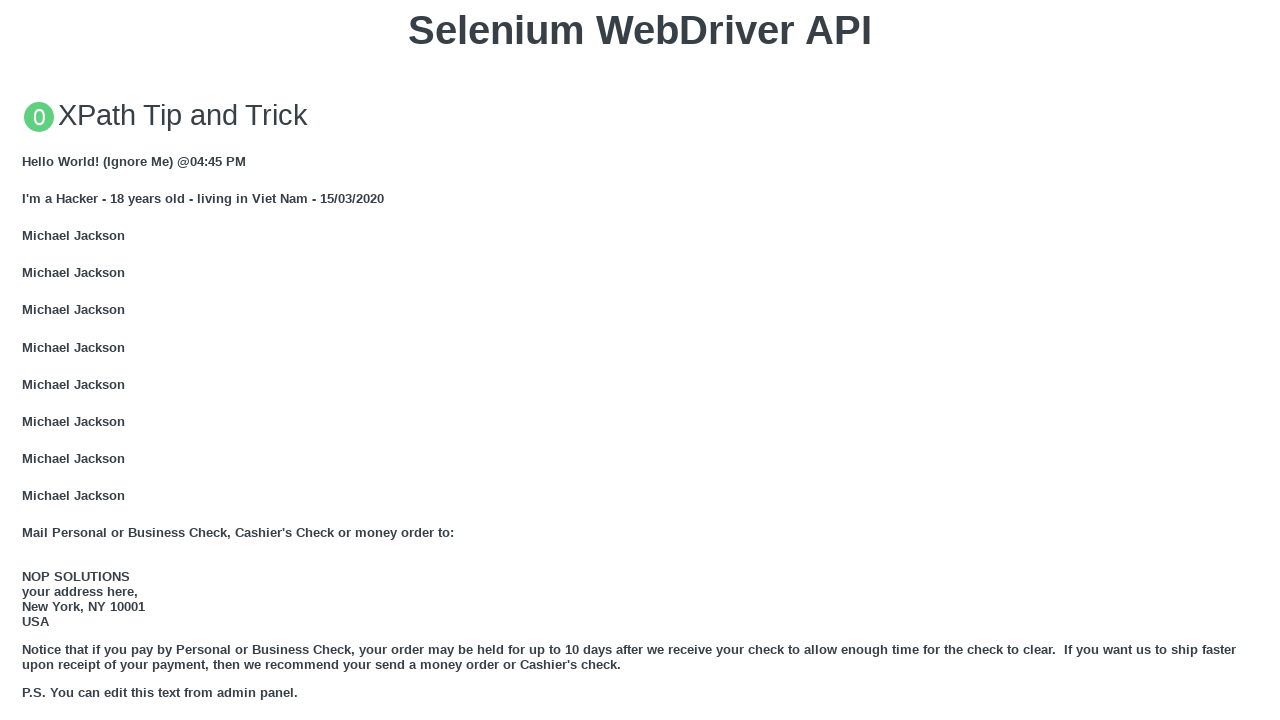

Scrolled button into view
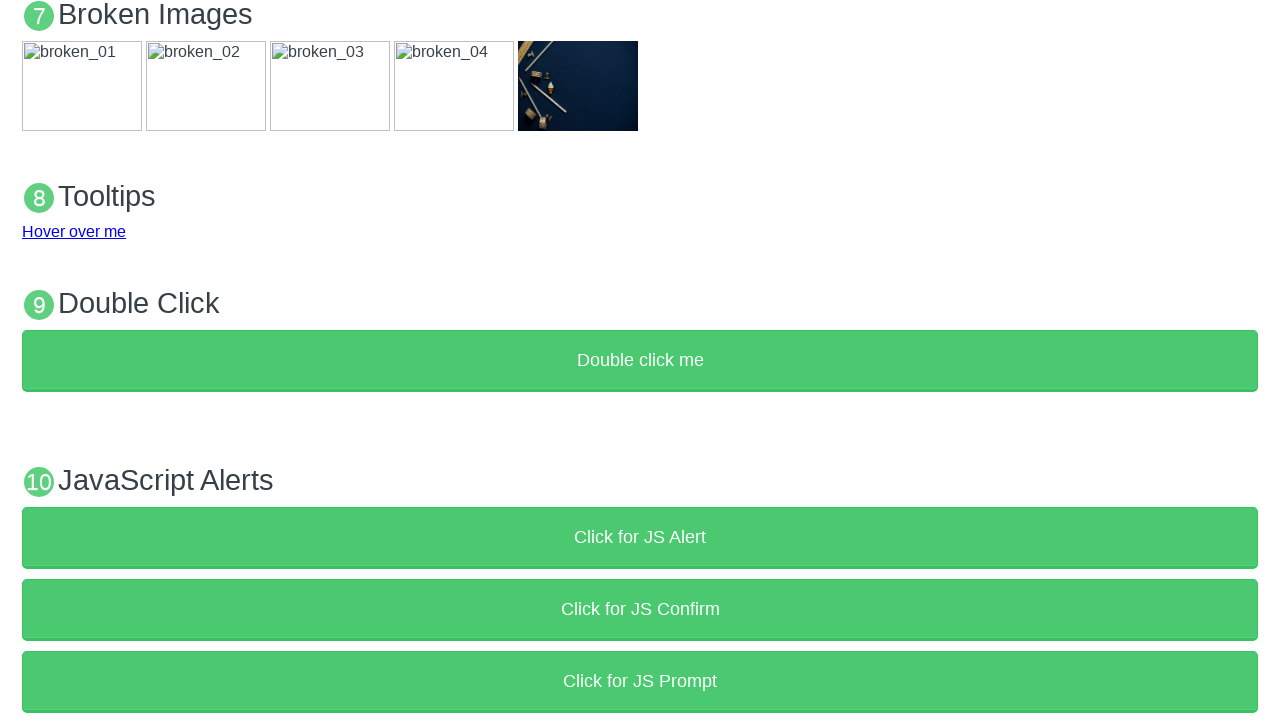

Double-clicked the button at (640, 361) on xpath=//button[text()='Double click me']
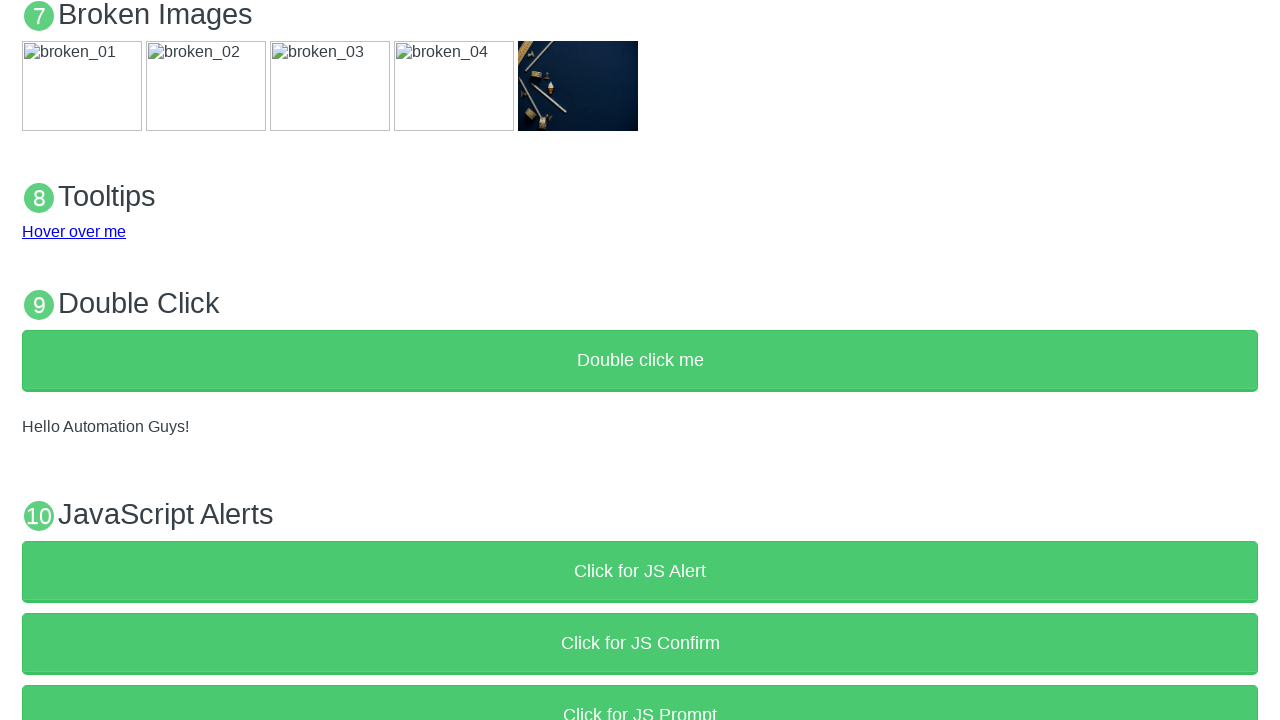

Result text message appeared after double-click
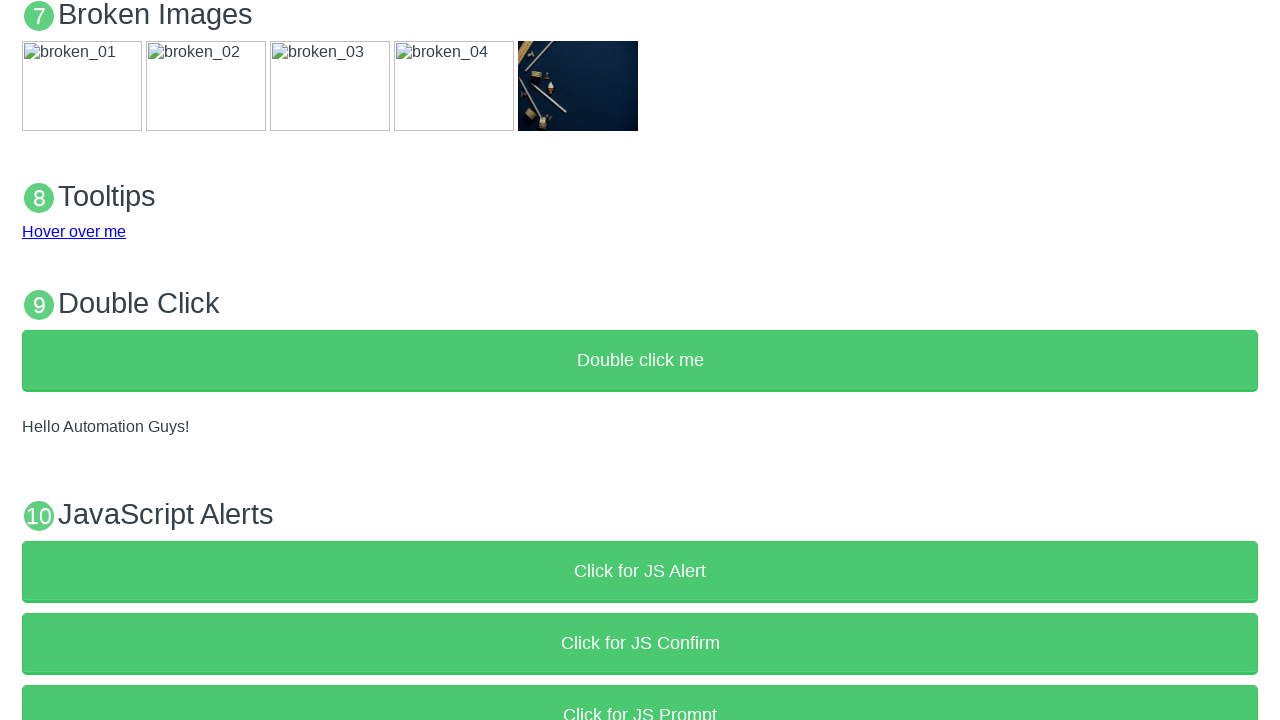

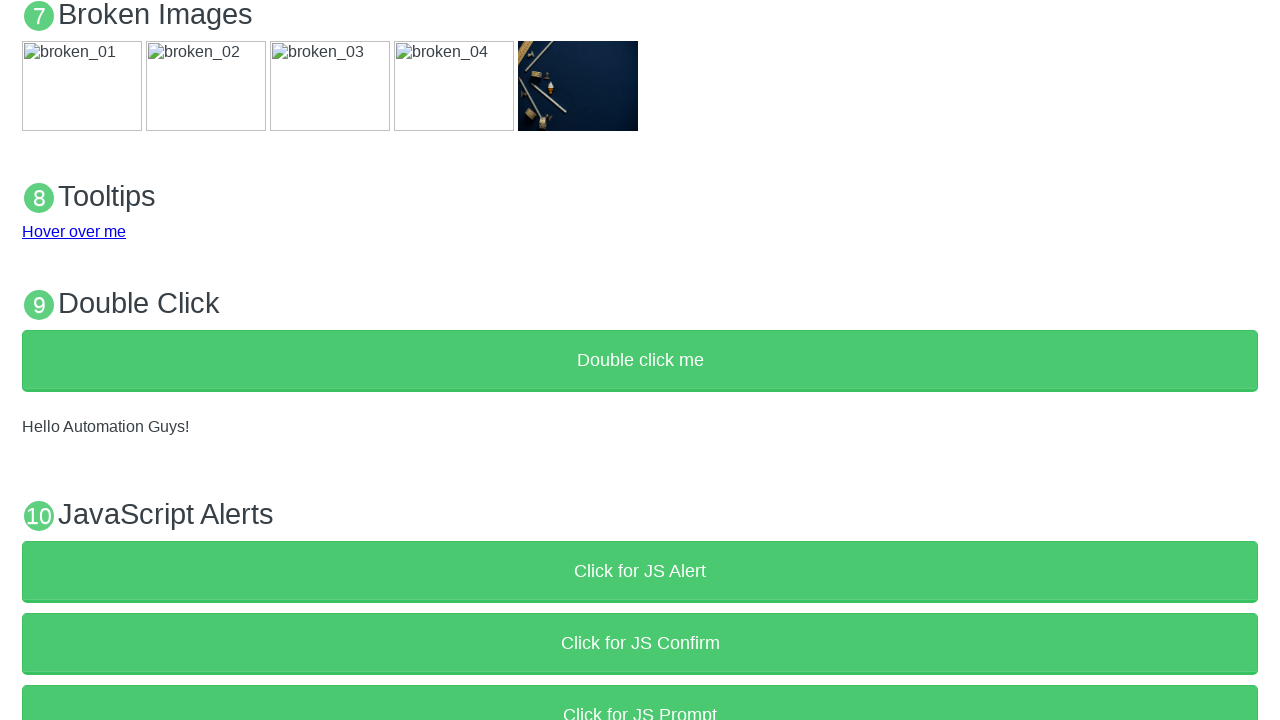